Tests selecting multiple non-consecutive items in a grid by holding CTRL key and clicking on items 1, 3, 6, and 11.

Starting URL: https://jqueryui.com/resources/demos/selectable/display-grid.html

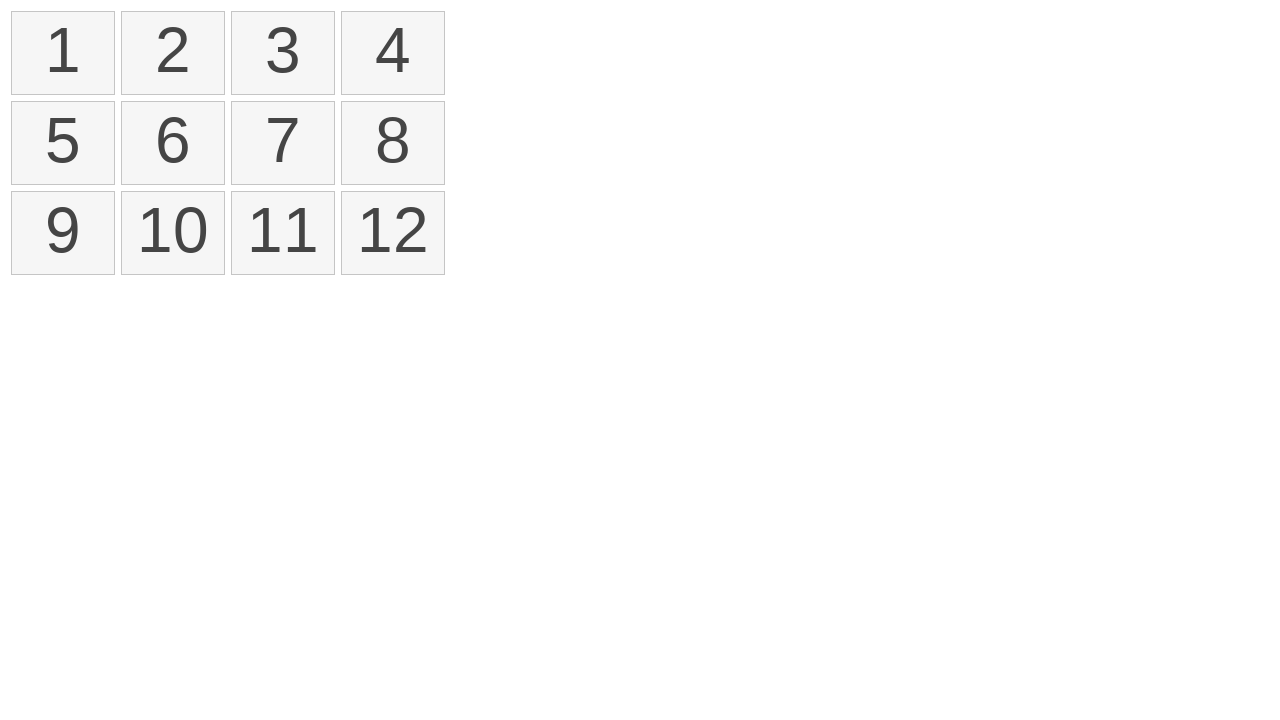

Waited for selectable grid to load
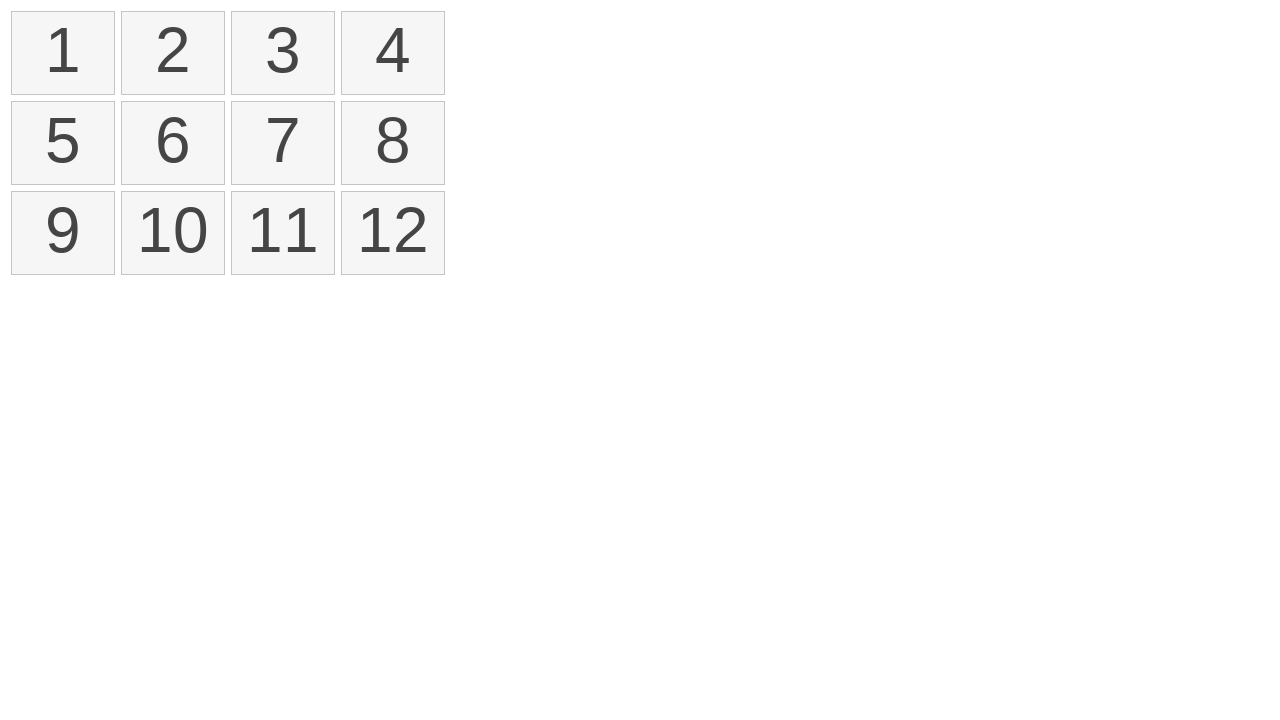

Located all selectable items in grid
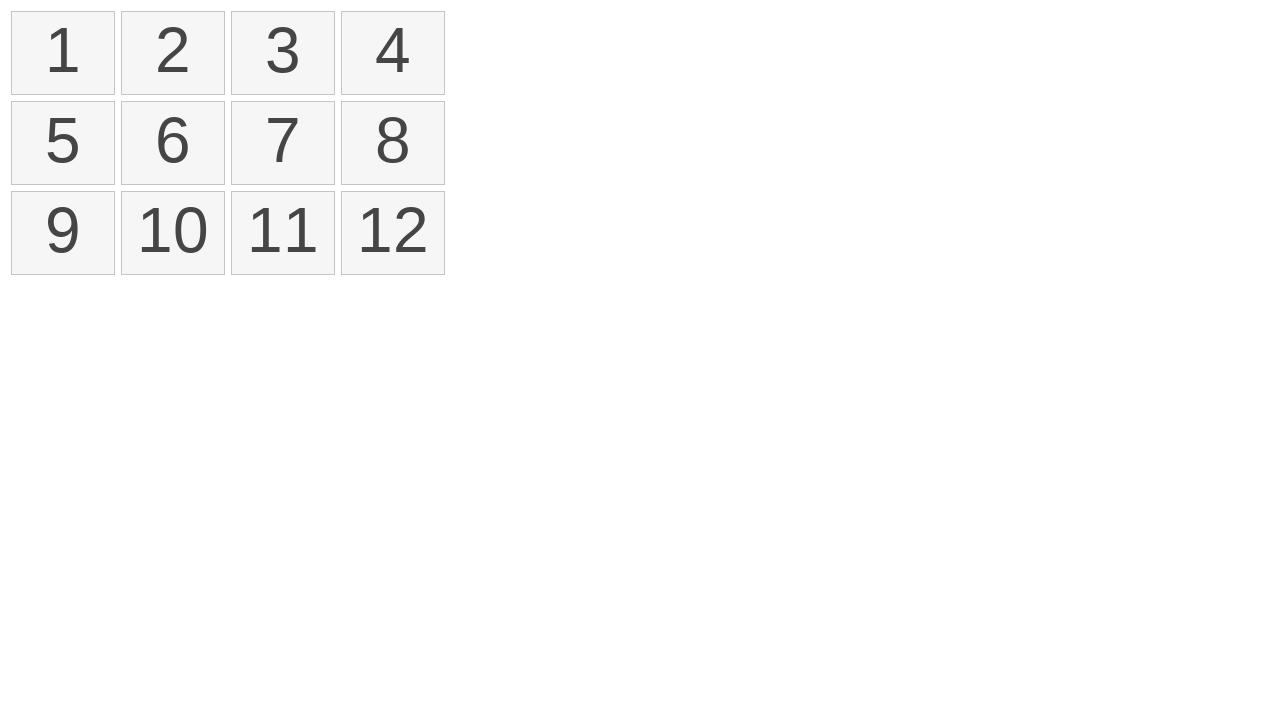

Clicked item 1 to select it at (63, 53) on #selectable li >> nth=0
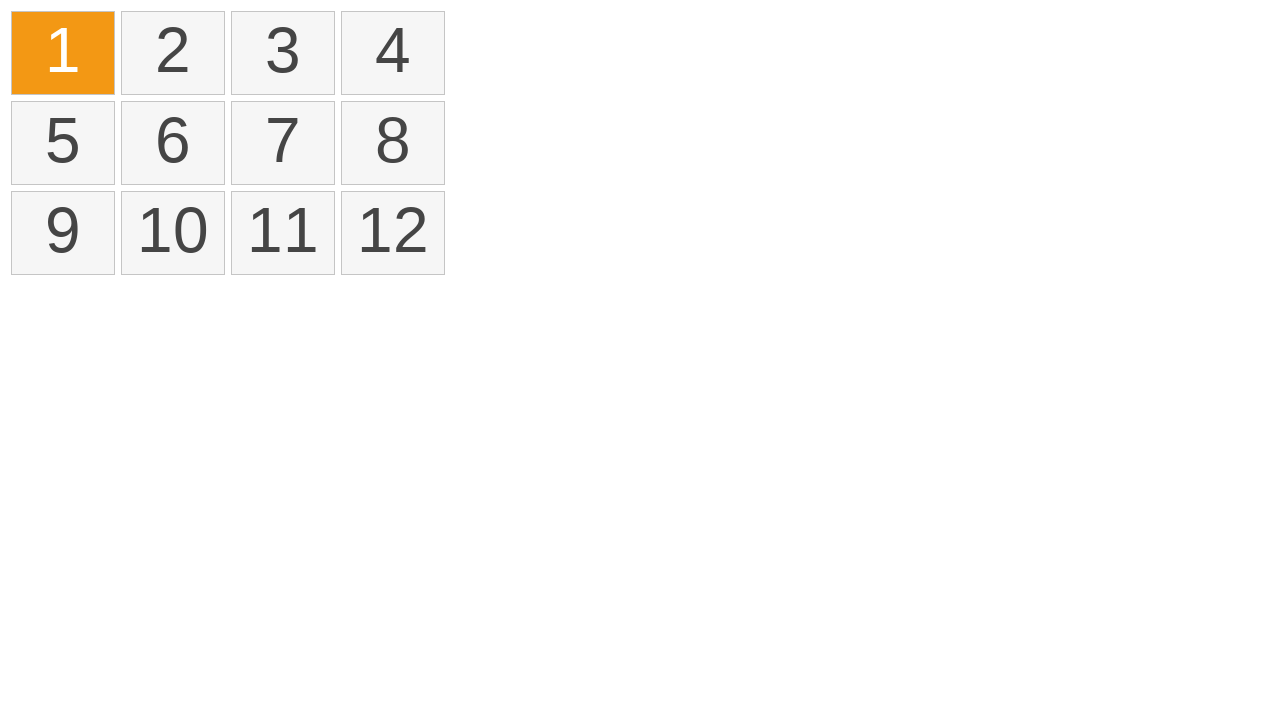

Pressed CTRL key down to enable multi-select mode
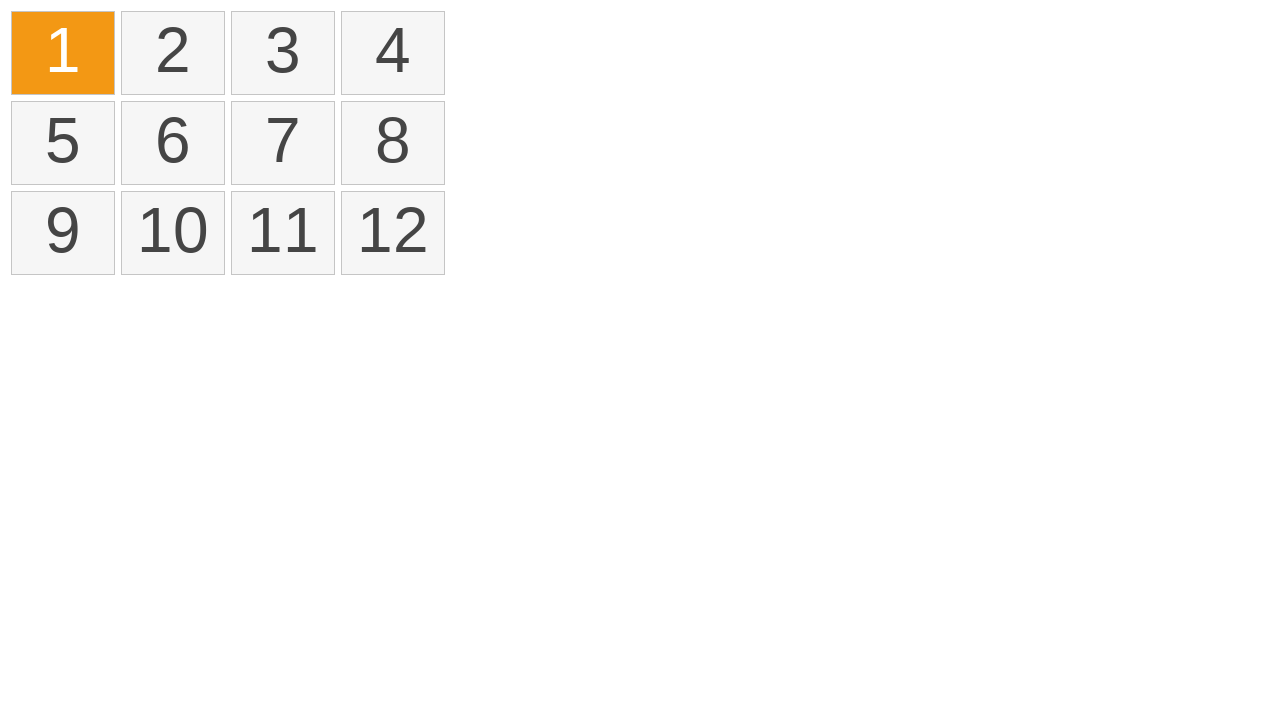

Clicked item 3 while holding CTRL at (283, 53) on #selectable li >> nth=2
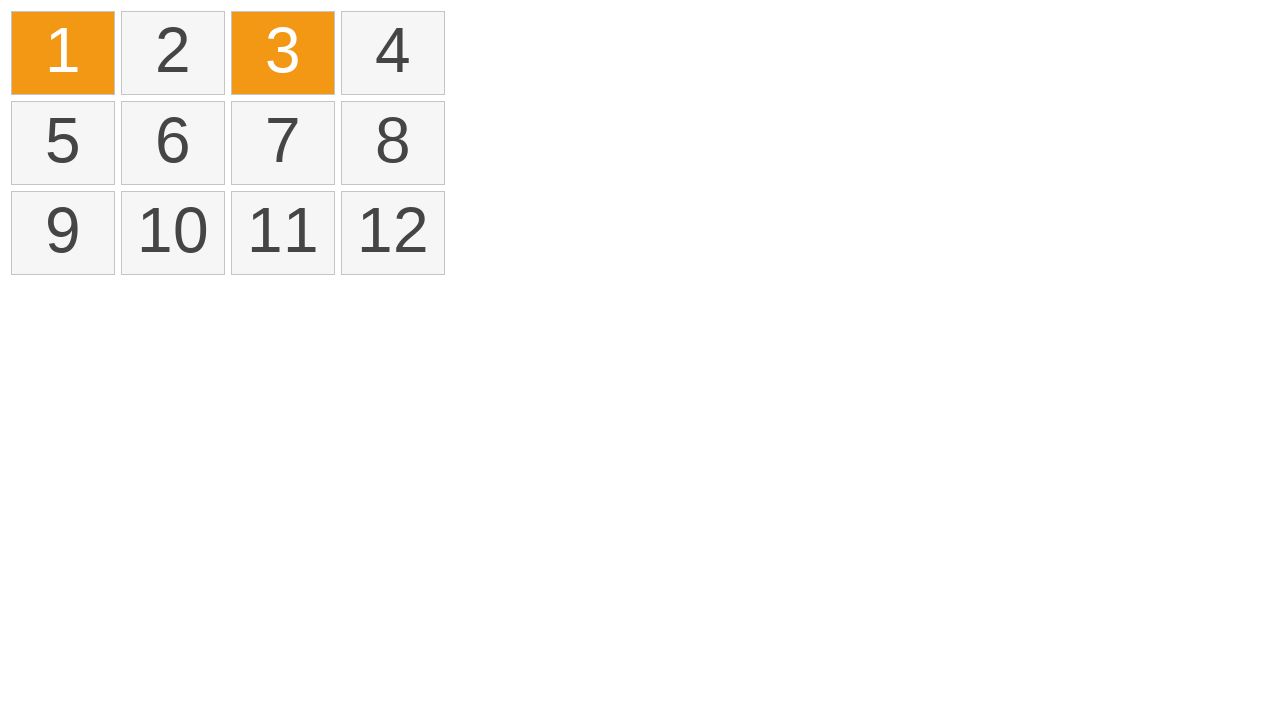

Clicked item 6 while holding CTRL at (173, 143) on #selectable li >> nth=5
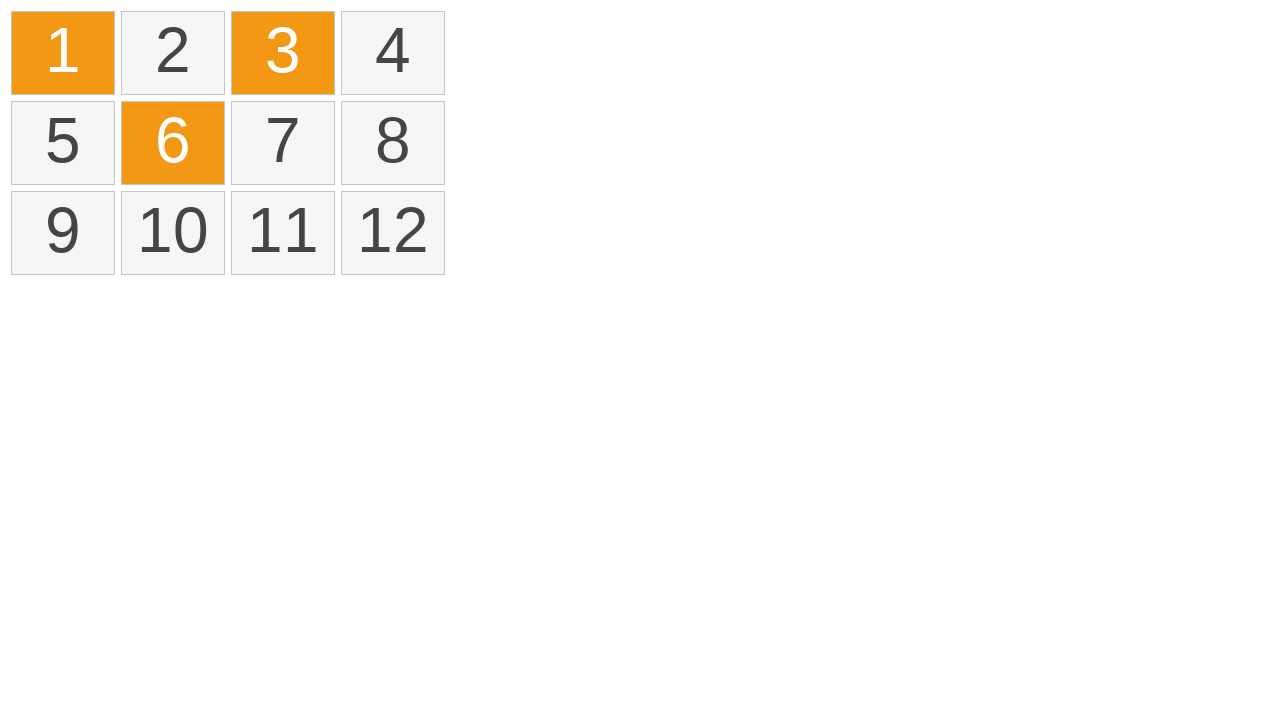

Clicked item 11 while holding CTRL at (283, 233) on #selectable li >> nth=10
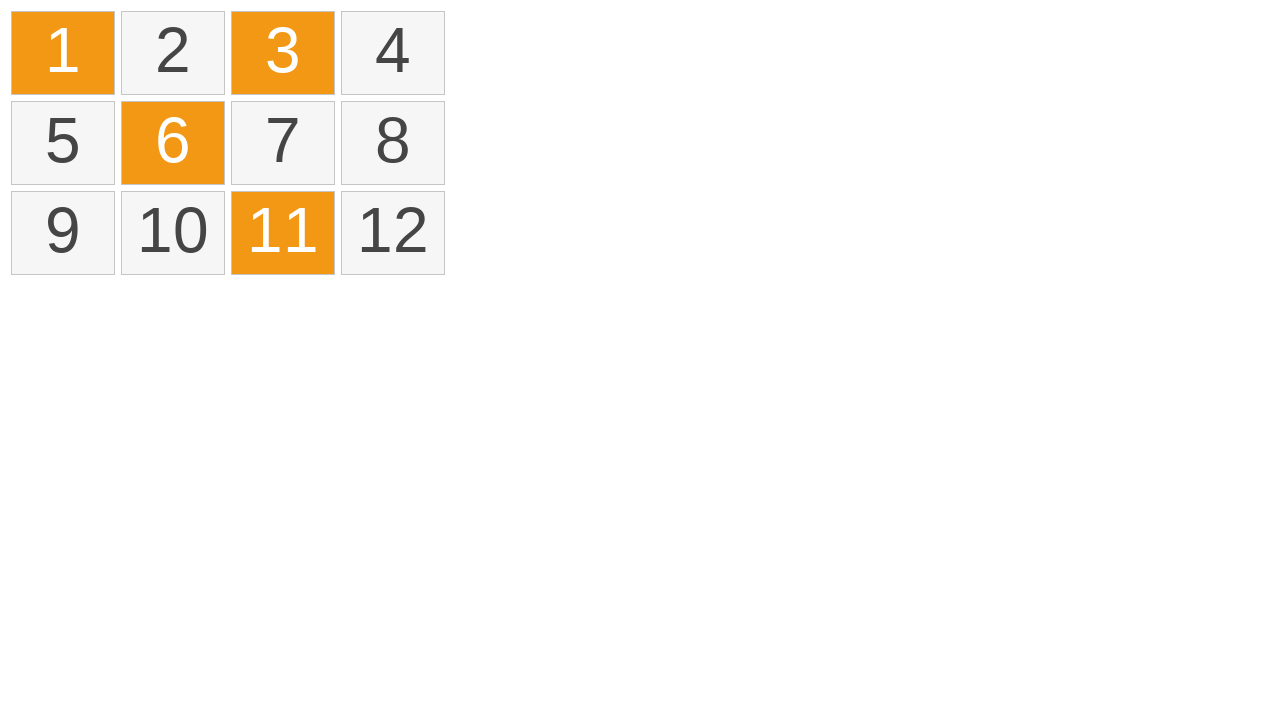

Released CTRL key to end multi-select mode
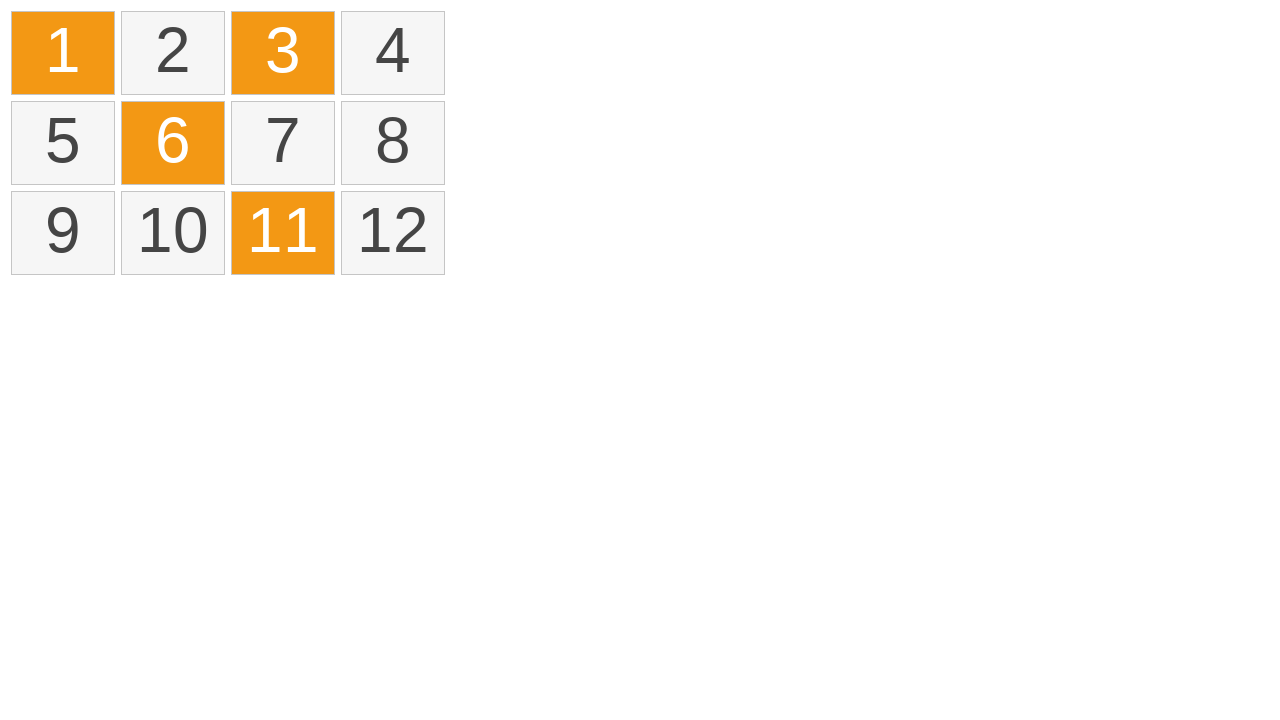

Verified that selected items are marked with ui-selected class
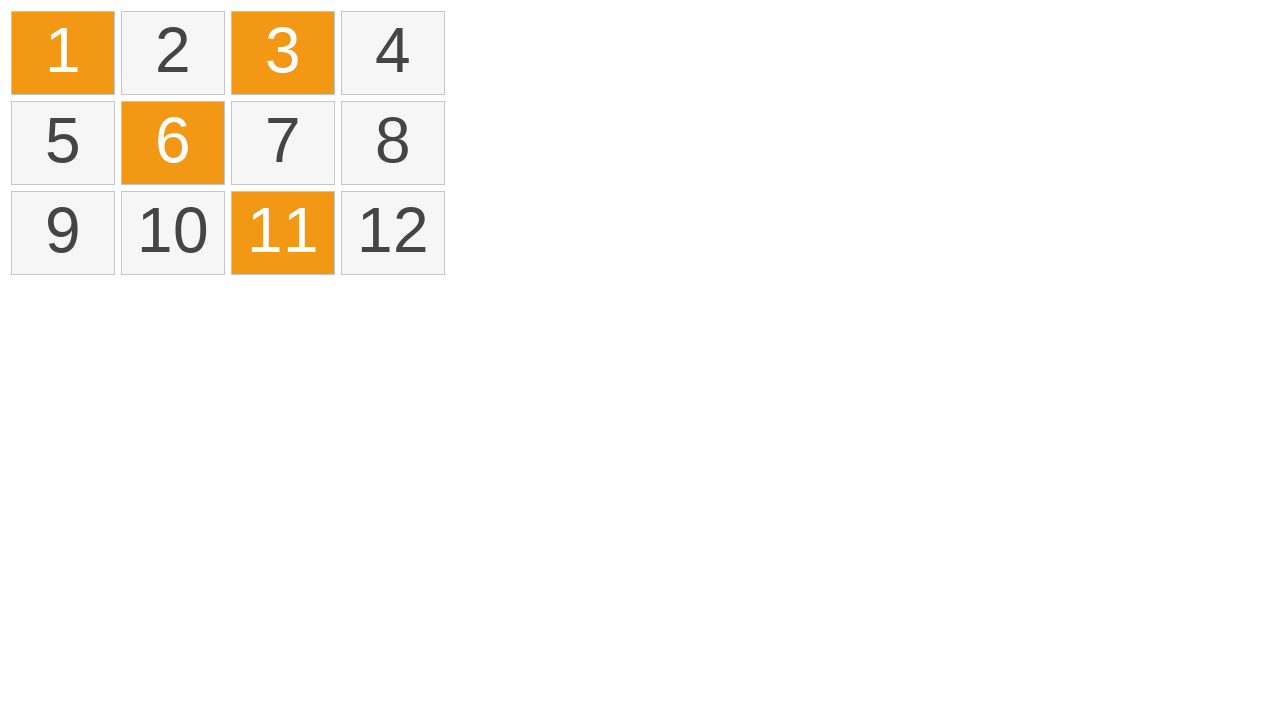

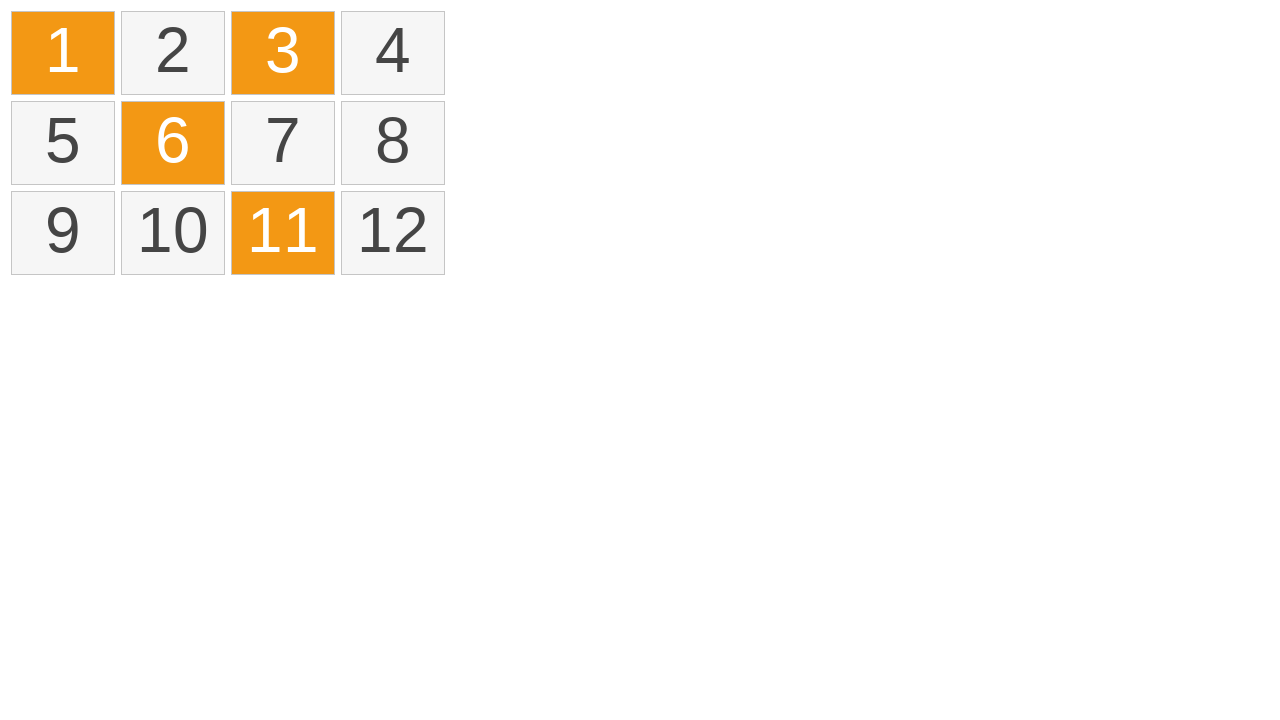